Tests context menu functionality by right-clicking on an element and handling the alert

Starting URL: https://the-internet.herokuapp.com/

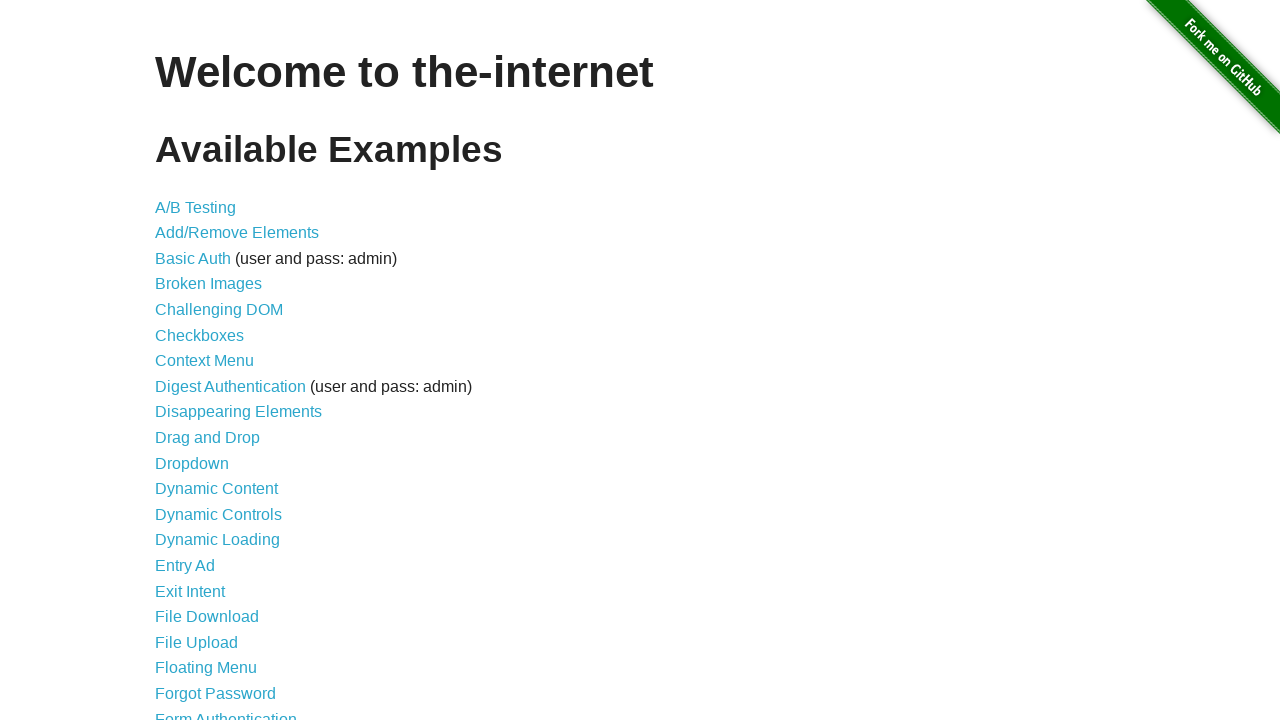

Clicked on Context Menu link at (204, 361) on xpath=//a[contains(text(), 'Context Menu')]
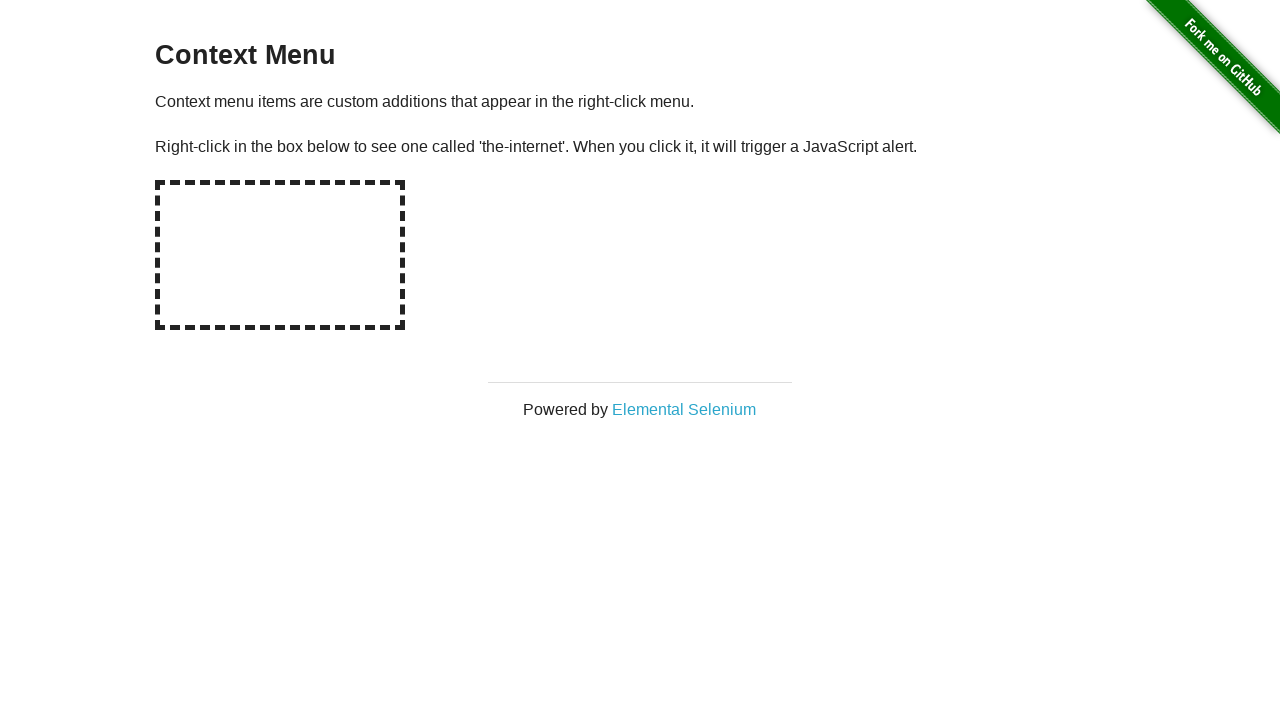

Right-clicked on hot spot element to trigger context menu at (280, 255) on #hot-spot
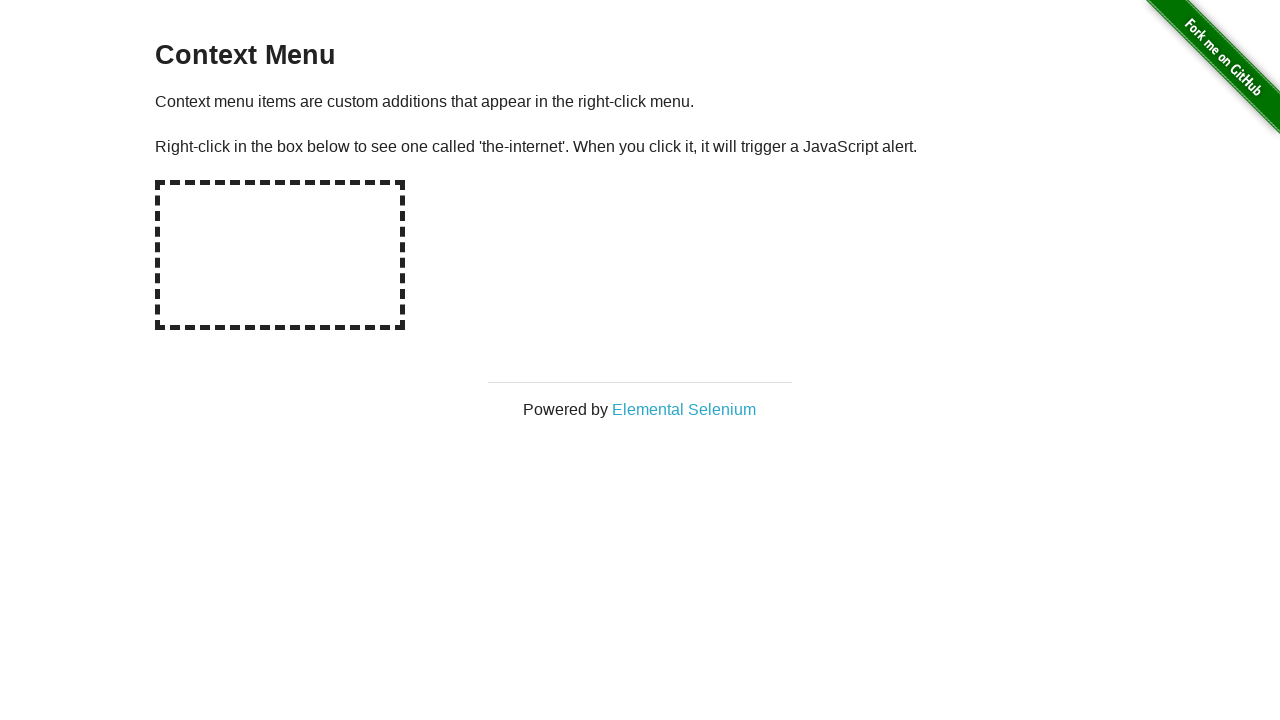

Accepted alert dialog
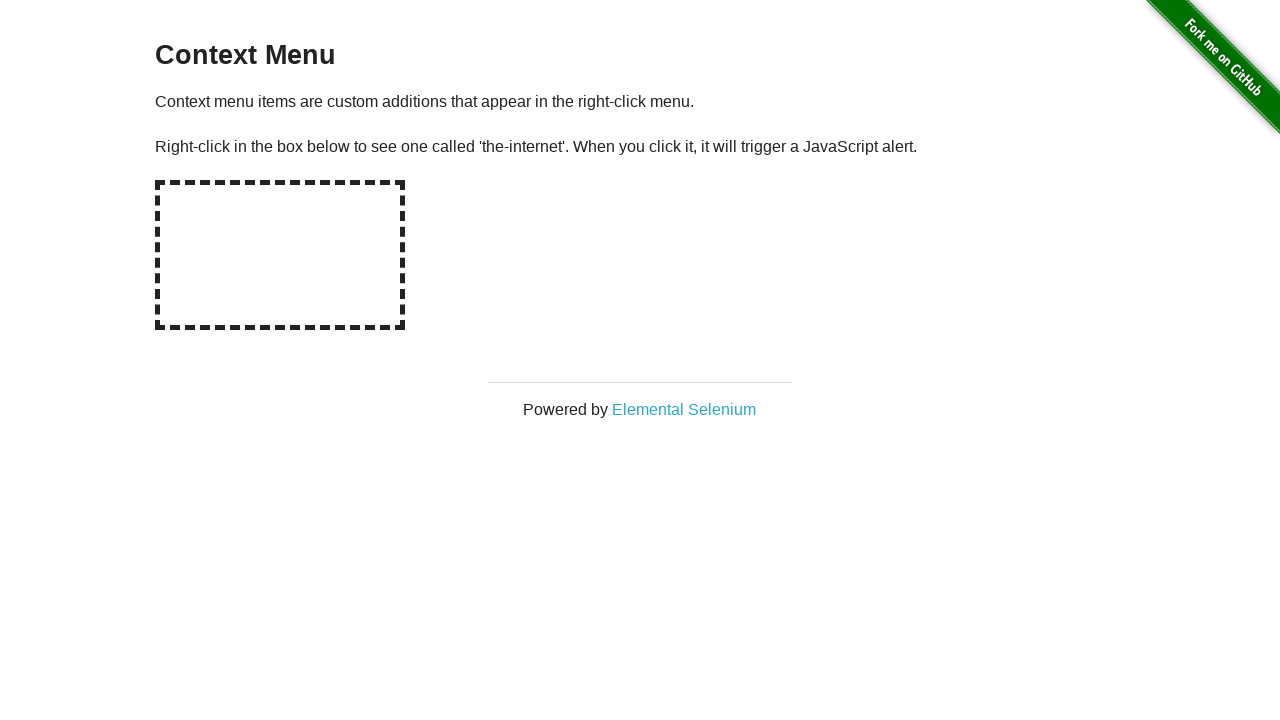

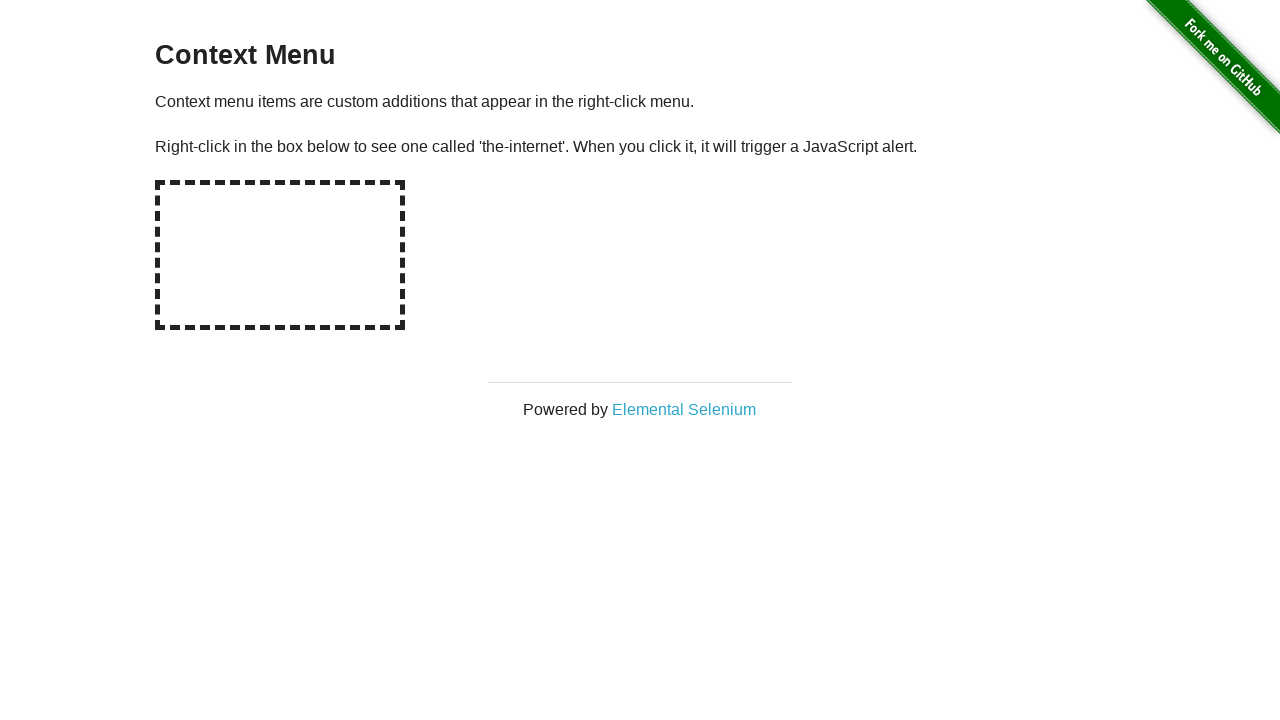